Navigates to a Stepik lesson page and waits for it to load completely.

Starting URL: https://stepik.org/lesson/25969/step/12

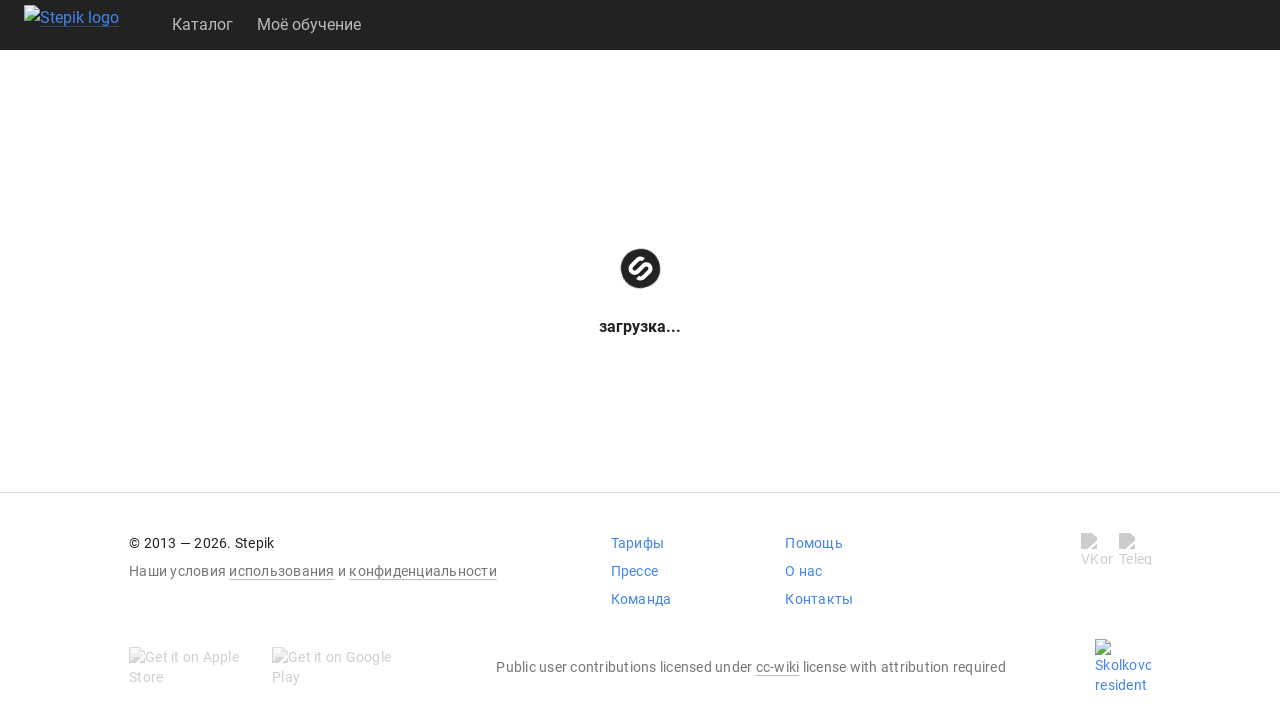

Waited for page to reach networkidle state
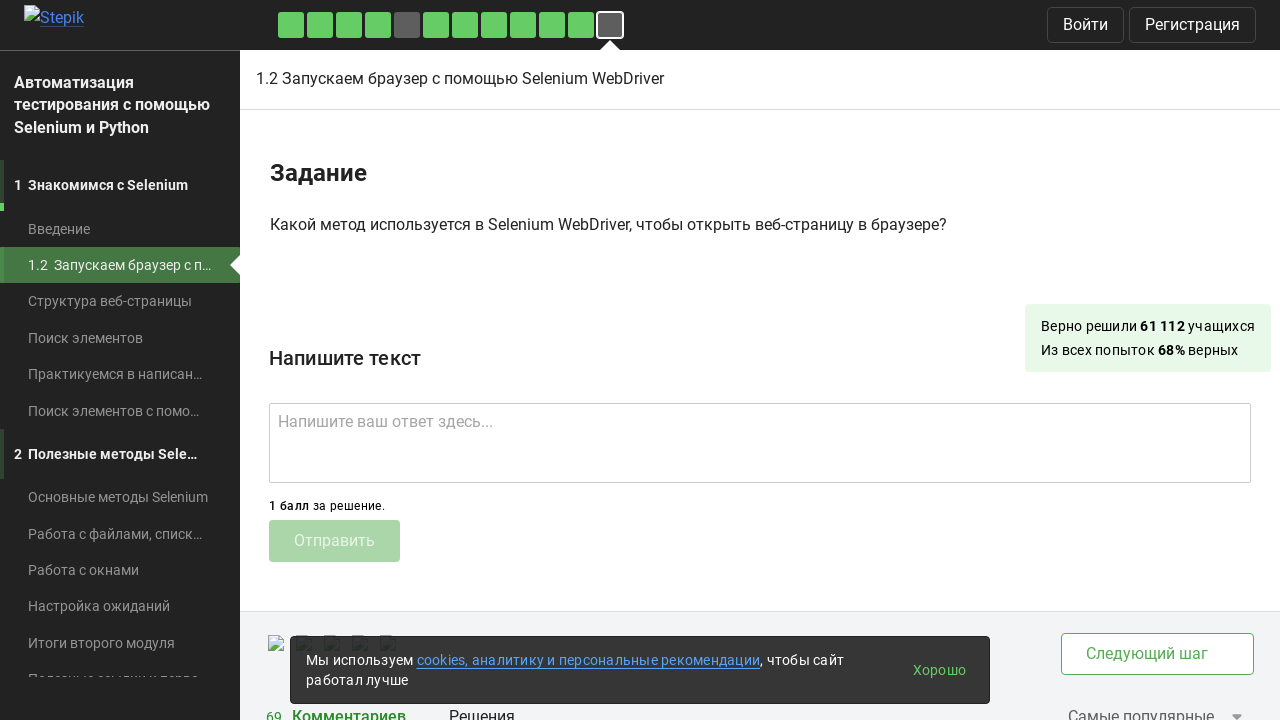

Lesson element loaded and visible
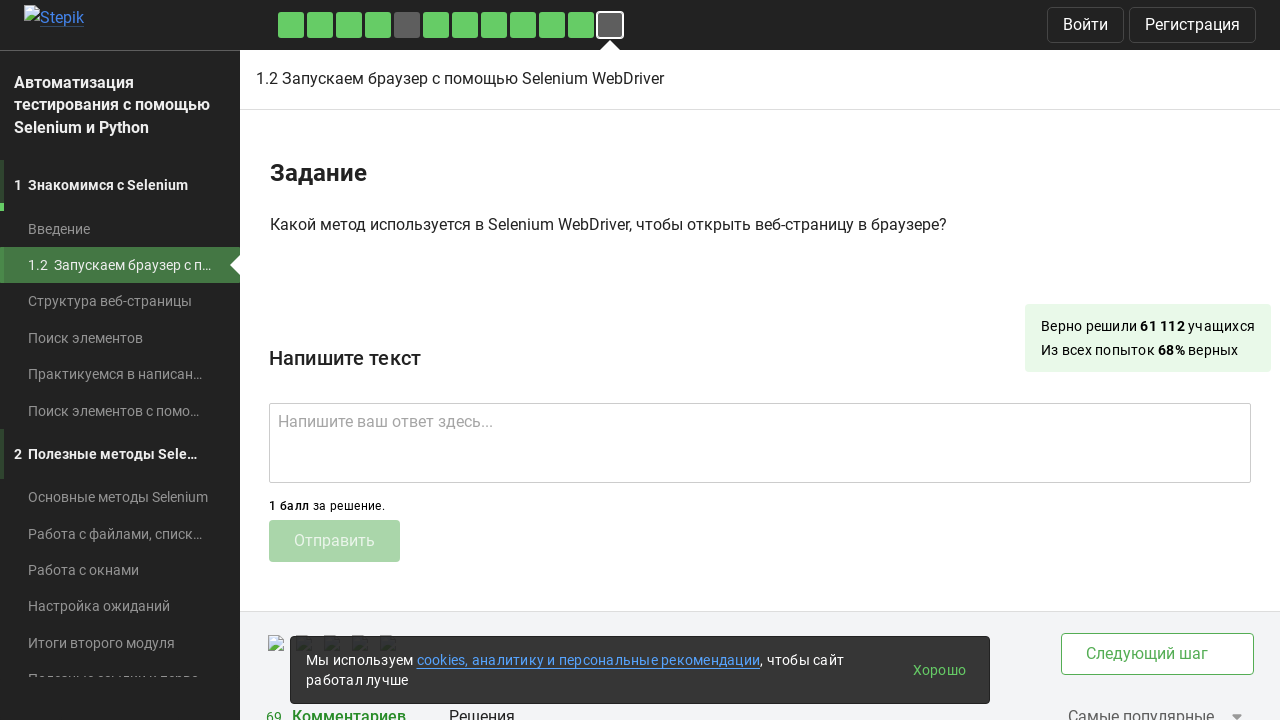

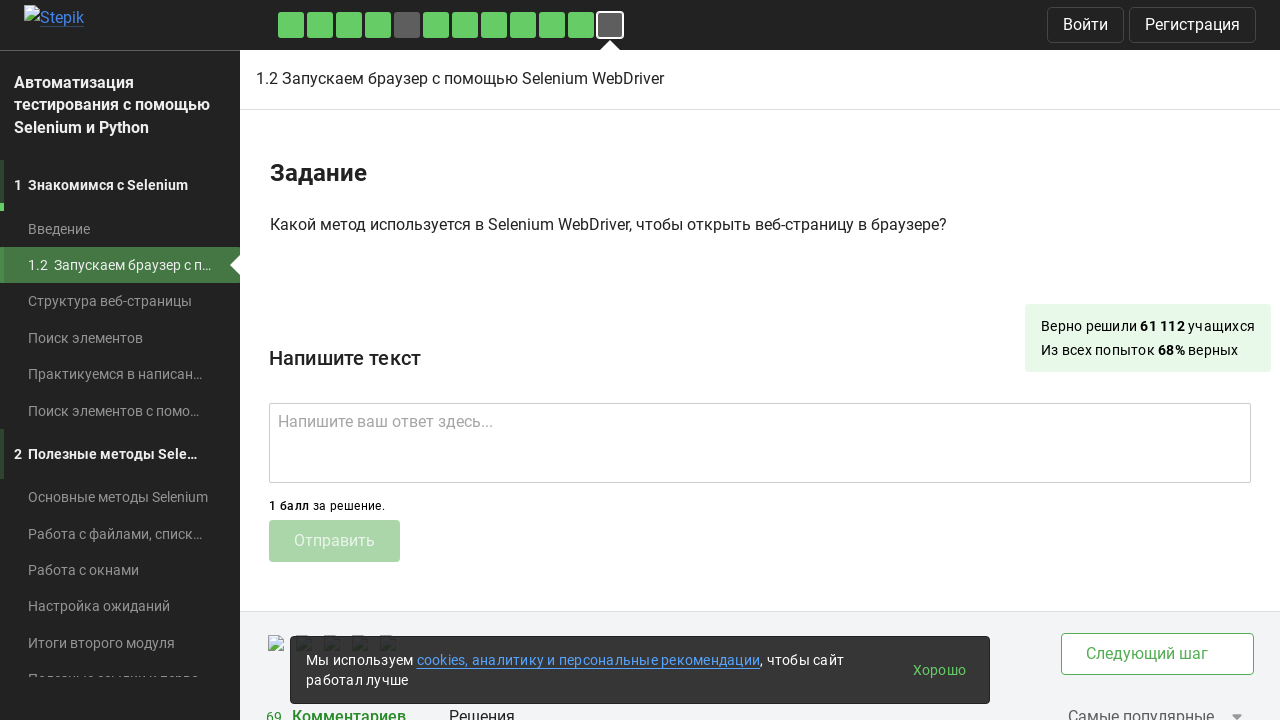